Tests drag and drop functionality by dragging a draggable element and dropping it onto a droppable target

Starting URL: https://jqueryui.com/resources/demos/droppable/default.html

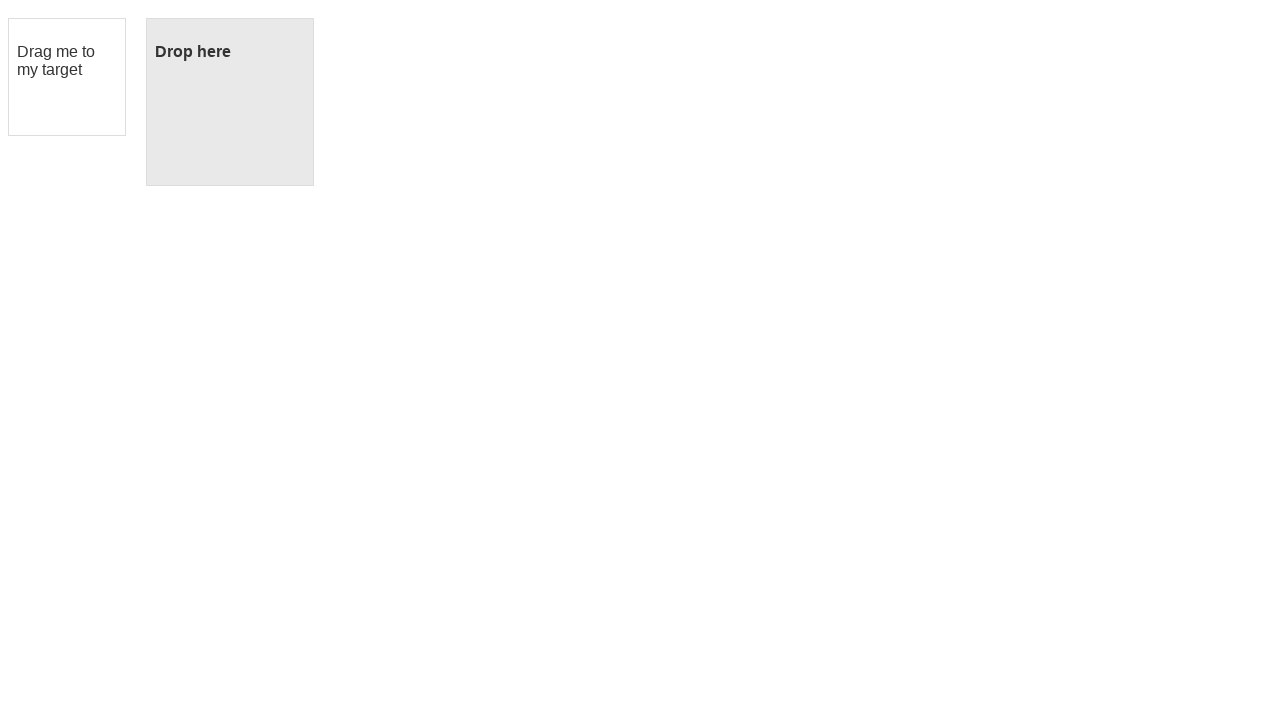

Located draggable source element
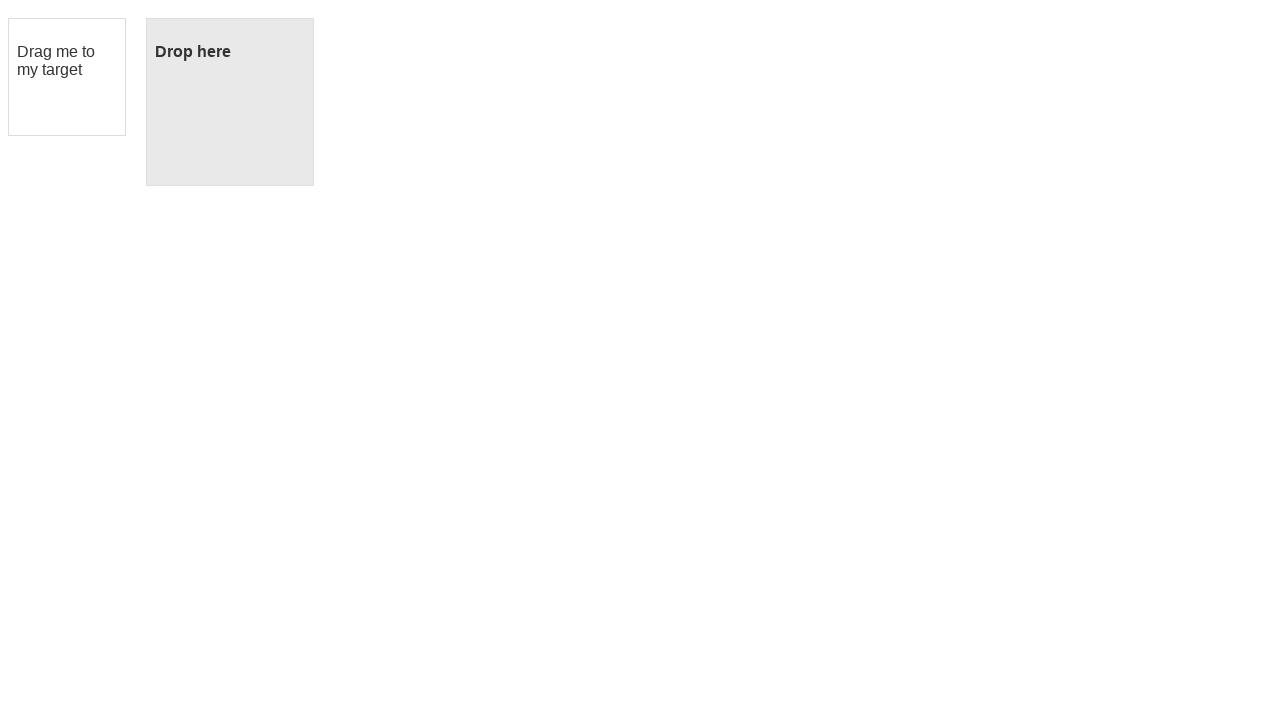

Located droppable destination element
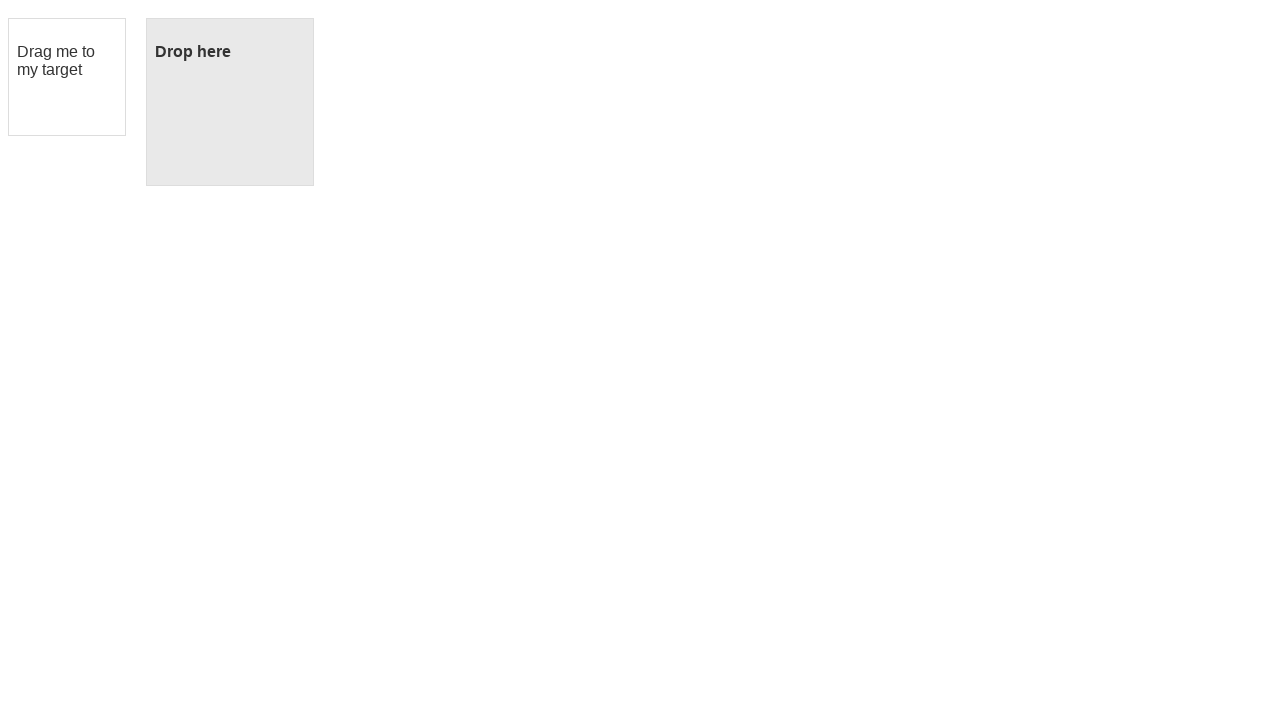

Dragged draggable element onto droppable target at (230, 102)
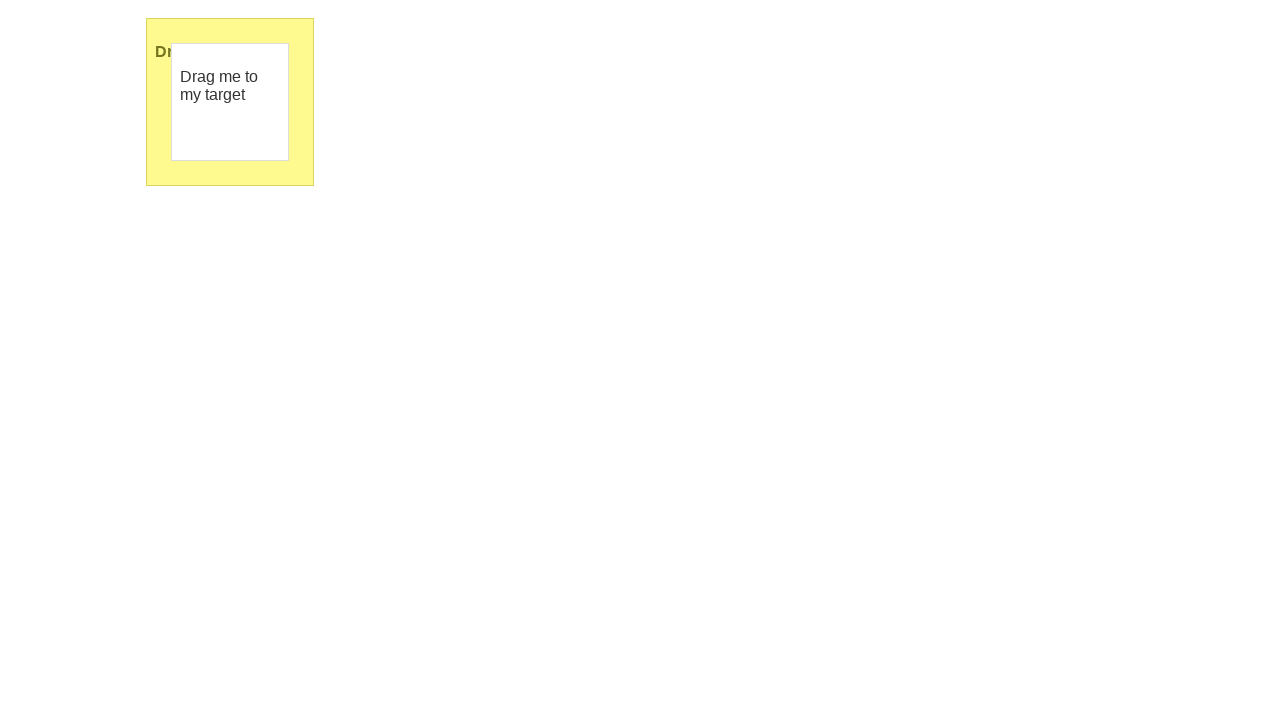

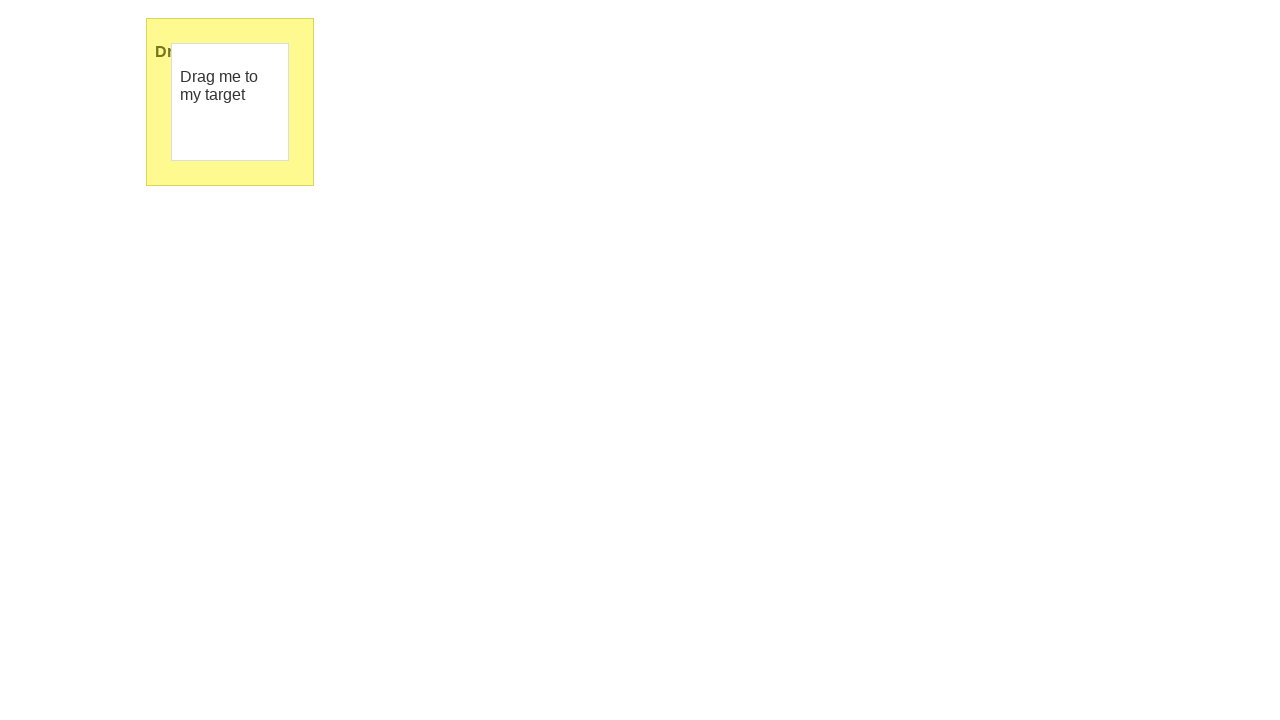